Tests an RSS feed reader application by submitting various URLs to validate RSS feed handling, including invalid RSS, valid RSS, duplicate RSS, and multiple valid feeds

Starting URL: https://frontend-project-11-vkaplin.vercel.app

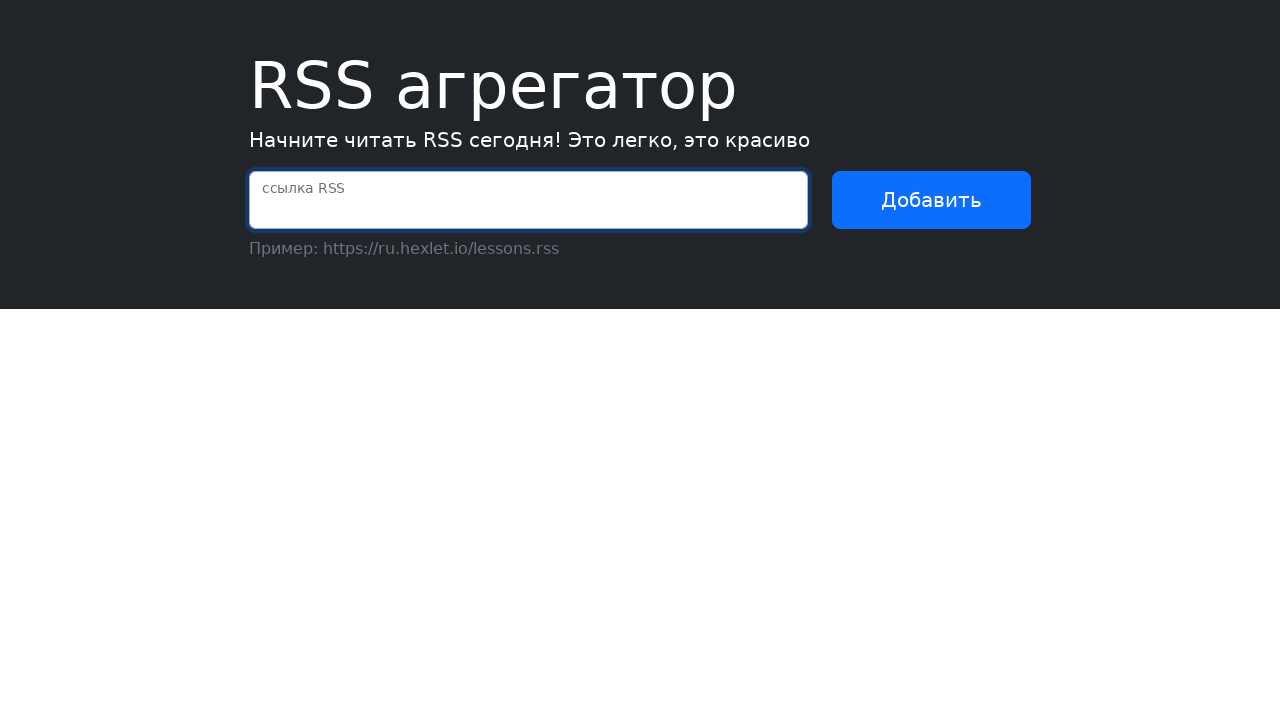

Located submit button
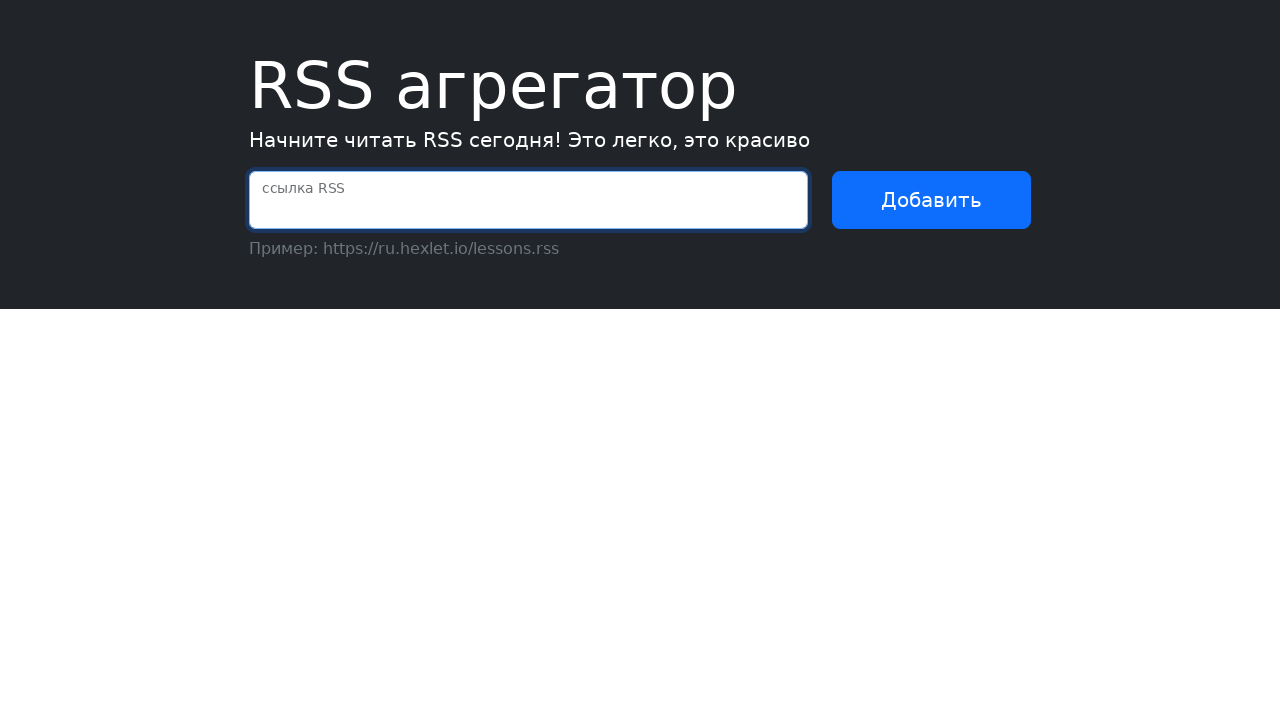

Located feedback paragraph
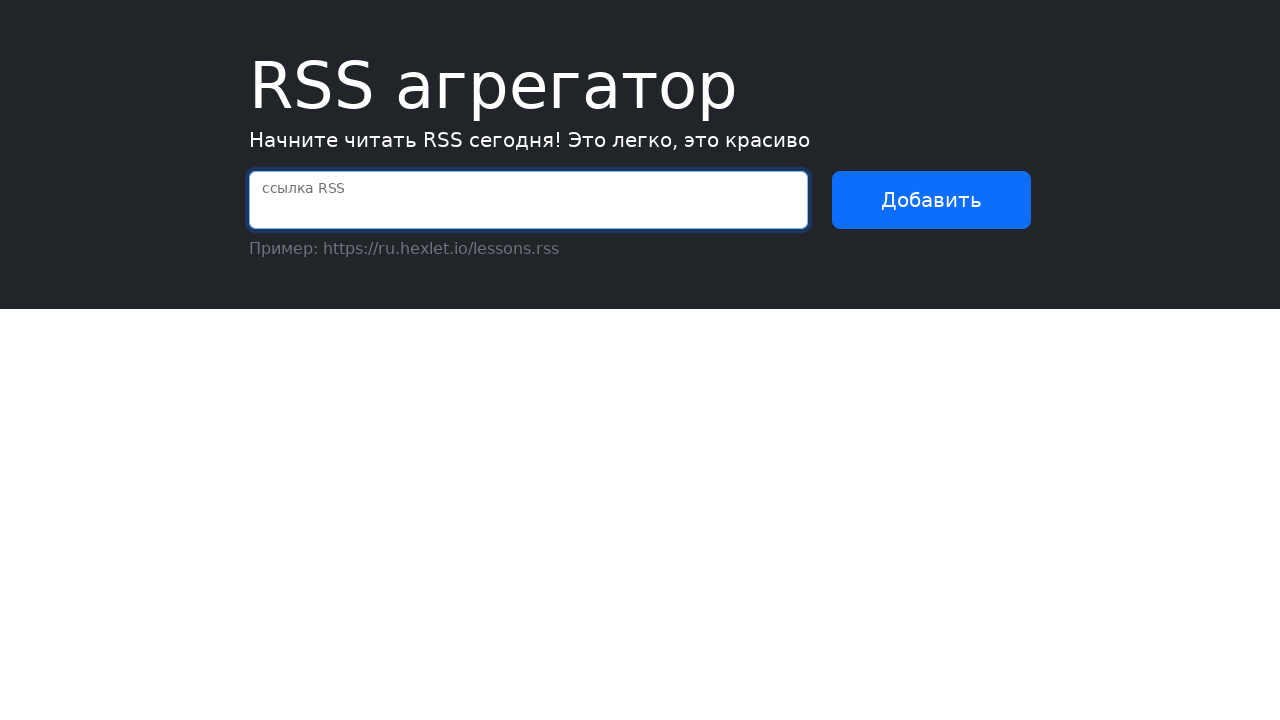

Located URL input field
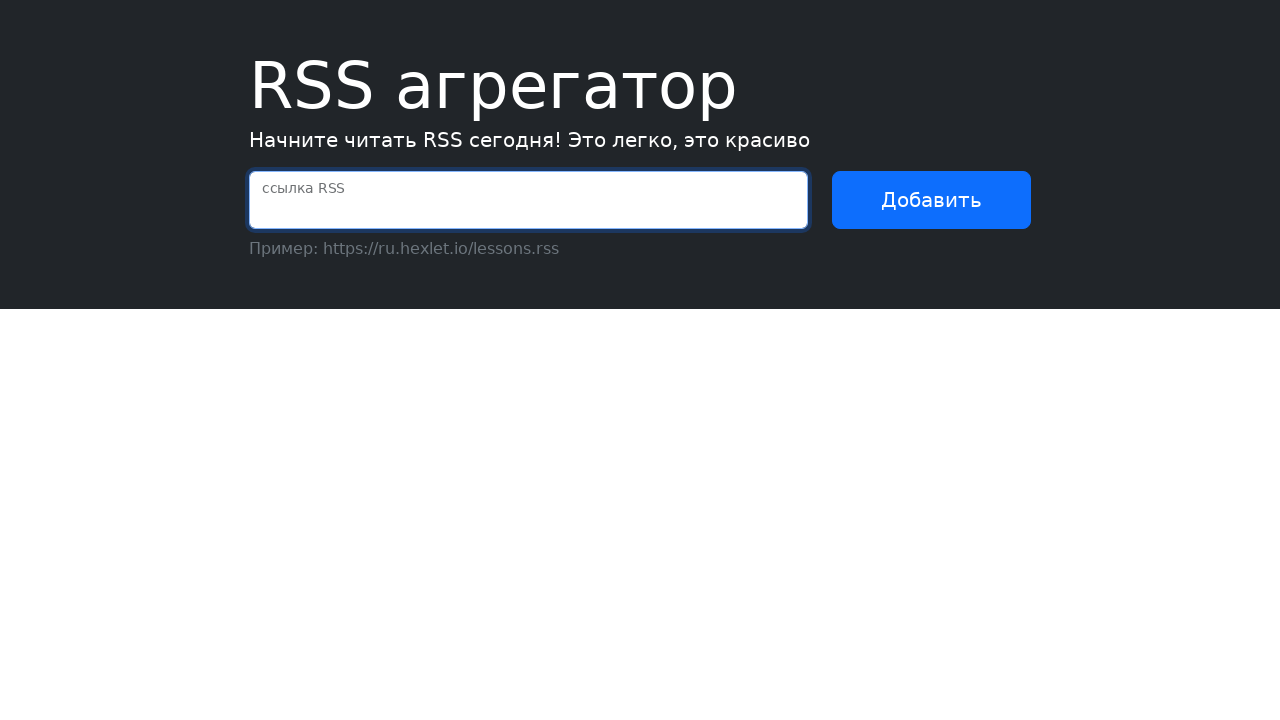

Filled input with invalid RSS URL (https://ru.hexlet.io/lessons.rss1) on input#url-input
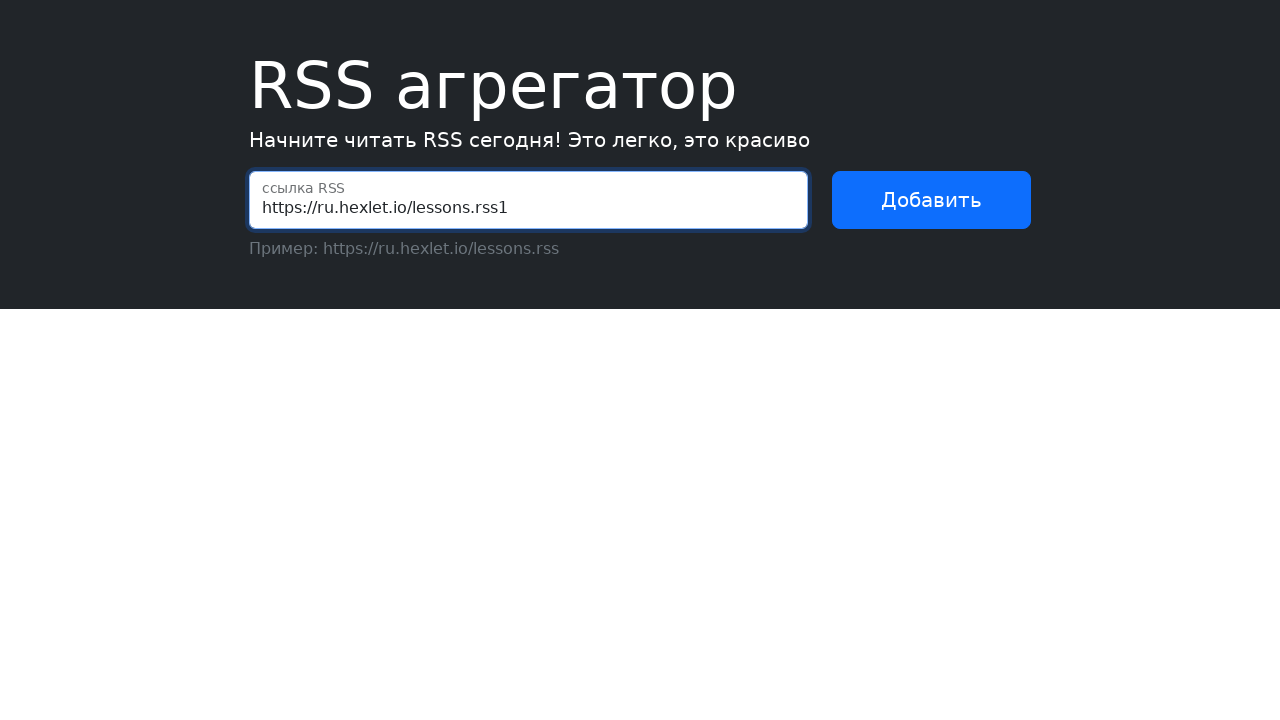

Clicked submit button for invalid RSS URL at (931, 200) on button[type="submit"]
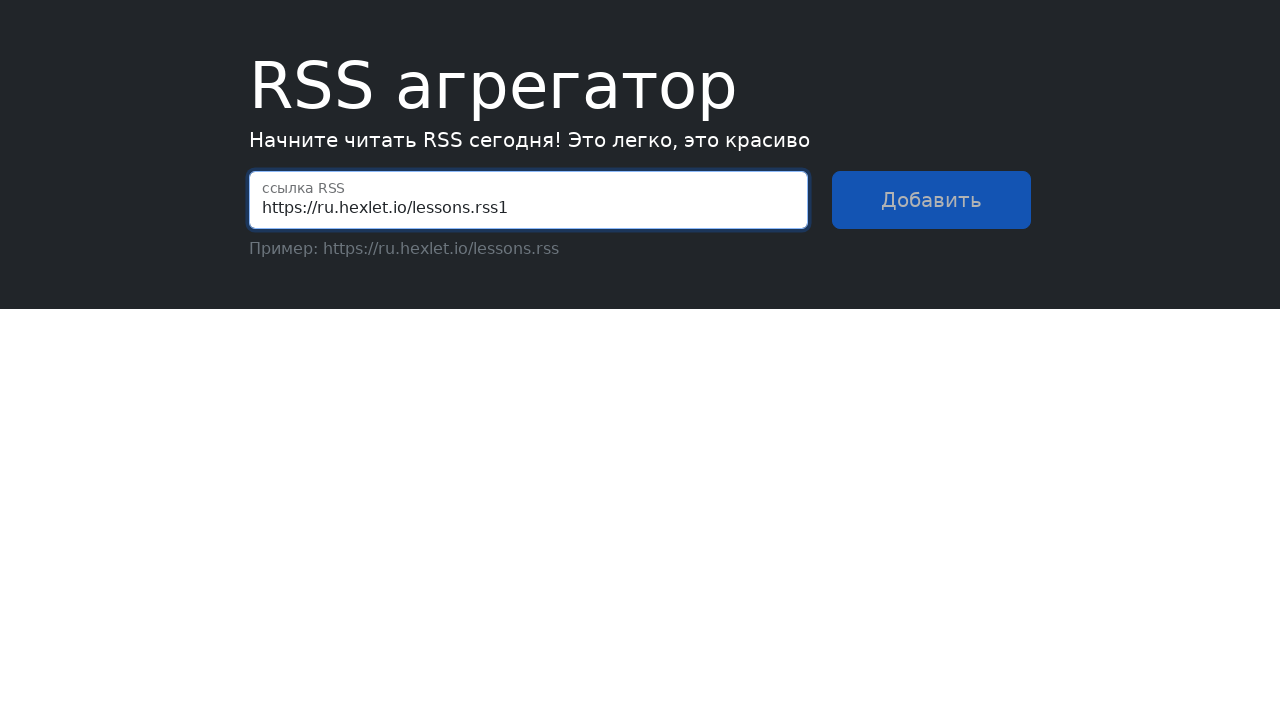

Feedback message appeared for invalid RSS URL
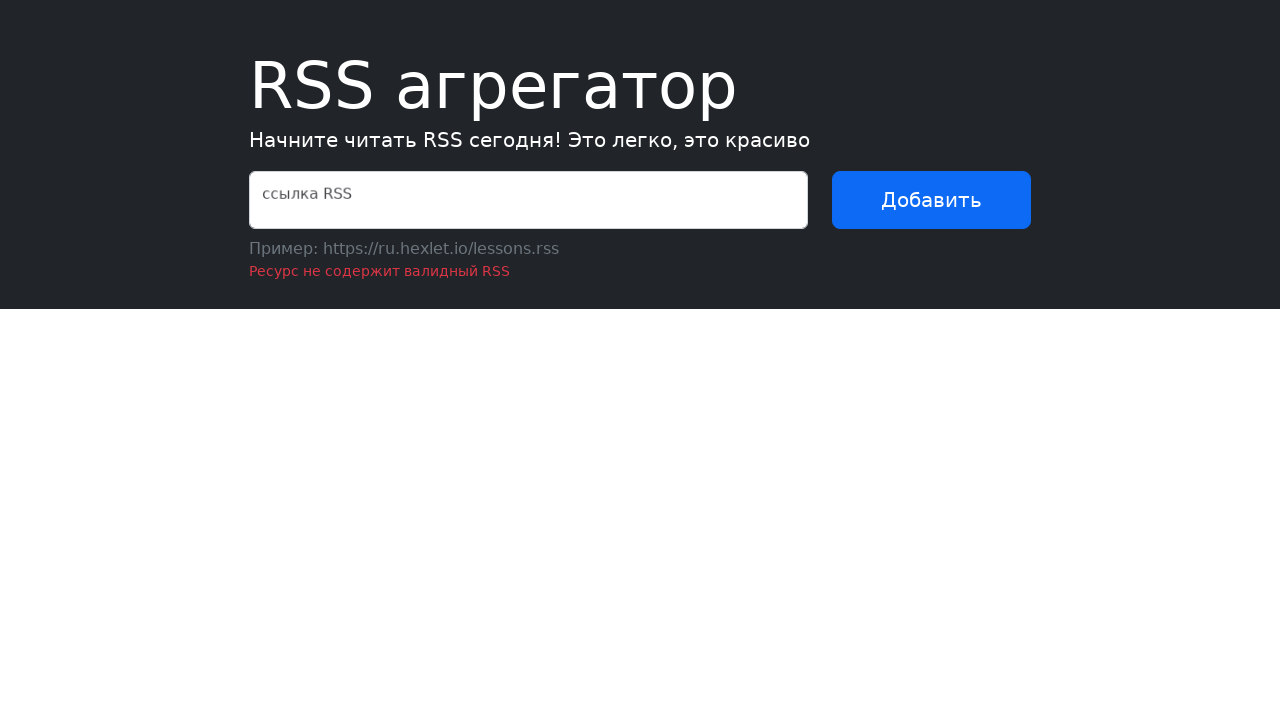

Filled input with valid RSS URL (https://ru.hexlet.io/lessons.rss) on input#url-input
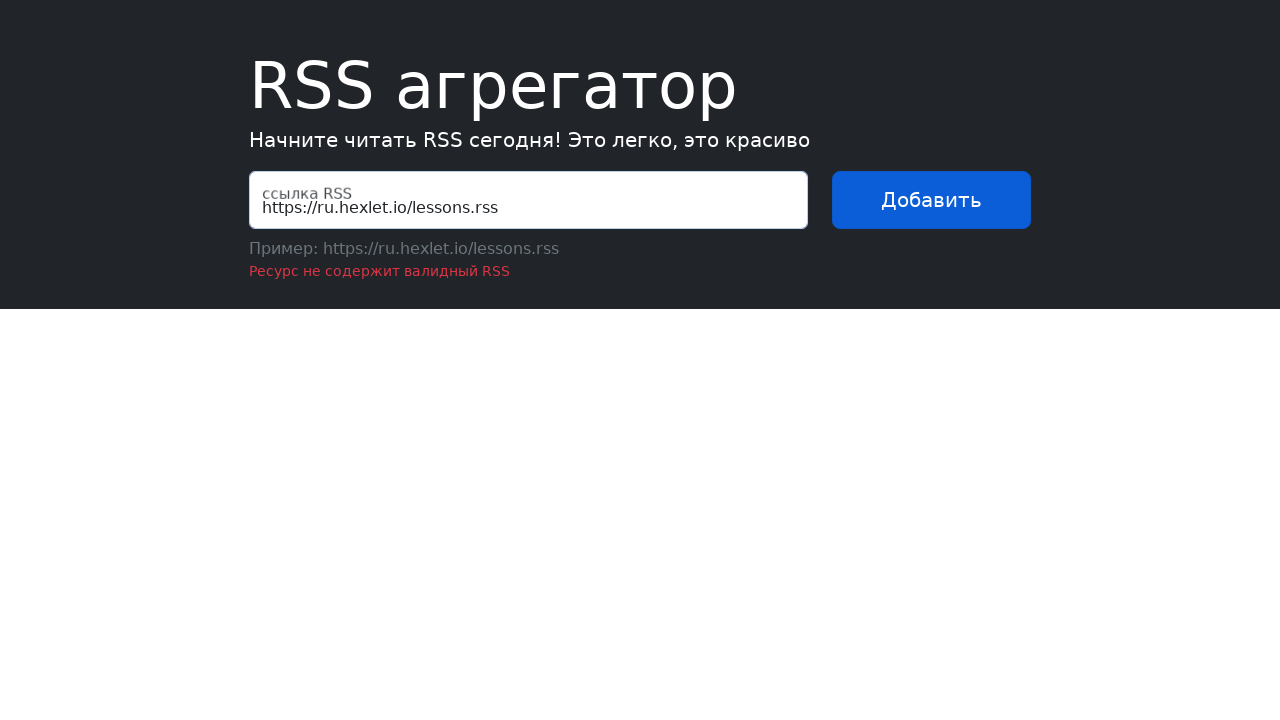

Clicked submit button for valid RSS URL at (931, 200) on button[type="submit"]
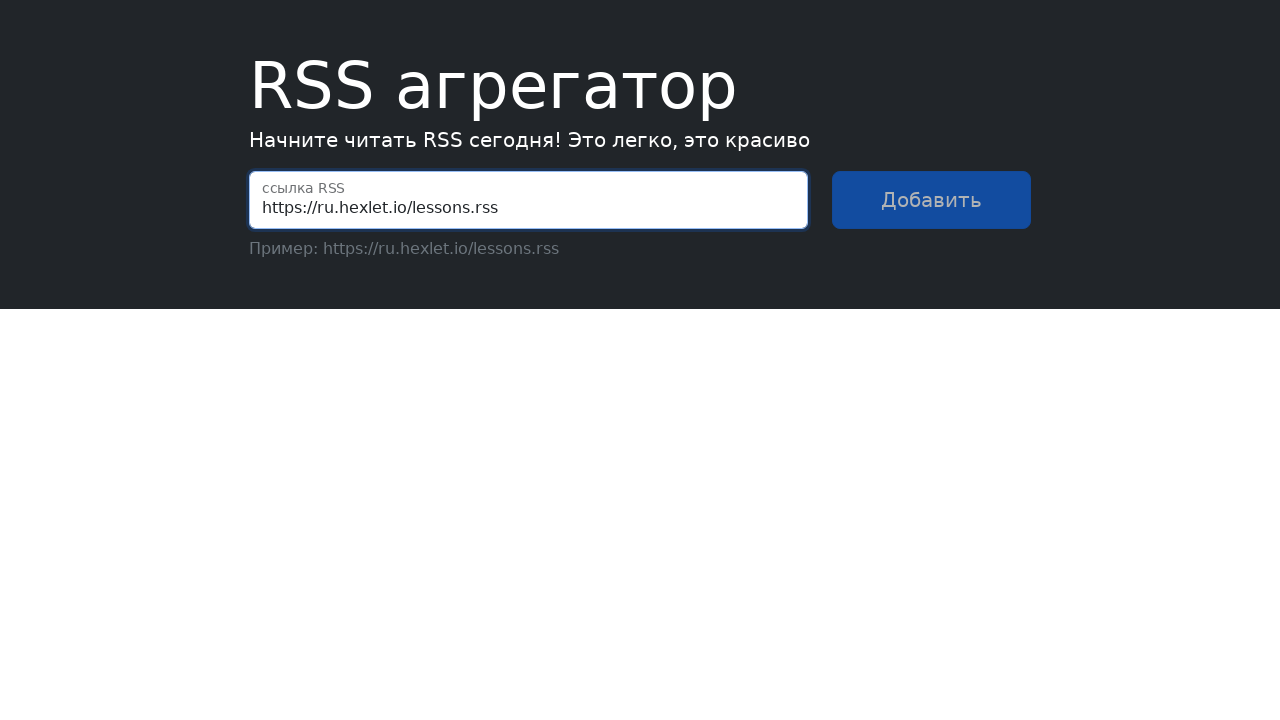

Success message appeared for valid RSS URL
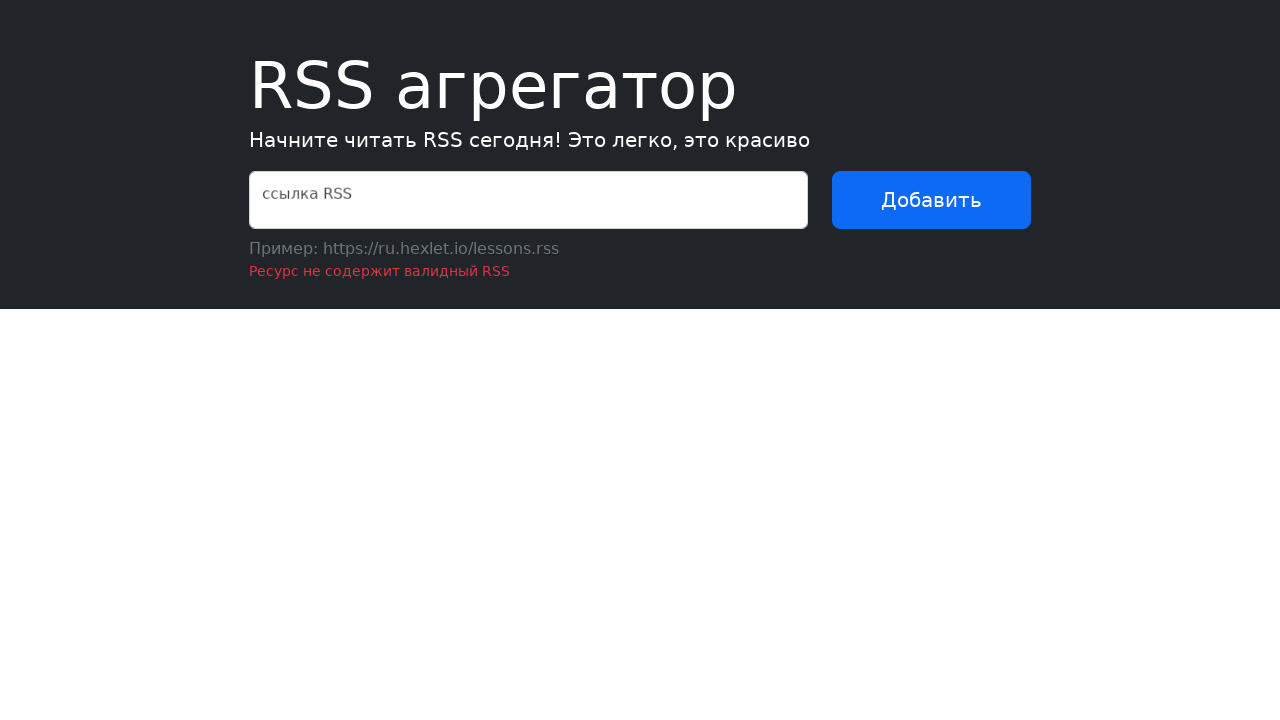

Filled input with duplicate RSS URL (https://ru.hexlet.io/lessons.rss) on input#url-input
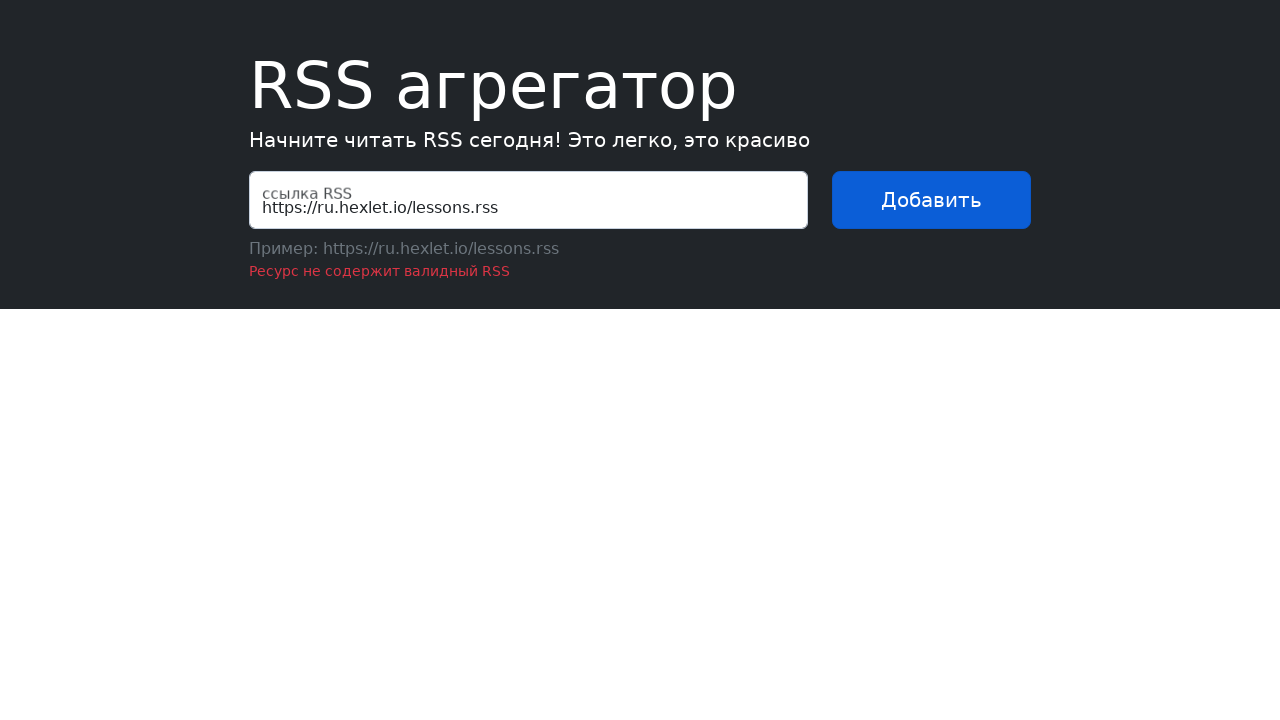

Clicked submit button for duplicate RSS URL at (931, 200) on button[type="submit"]
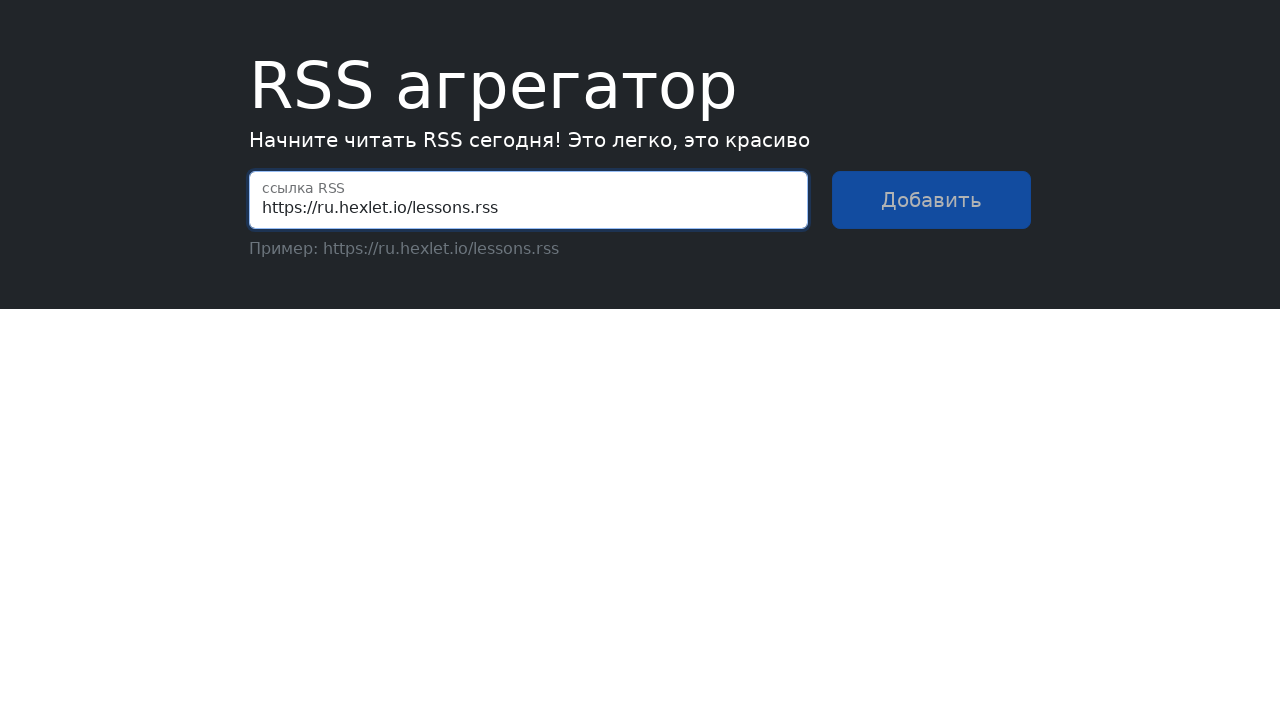

Waited for duplicate RSS feed message
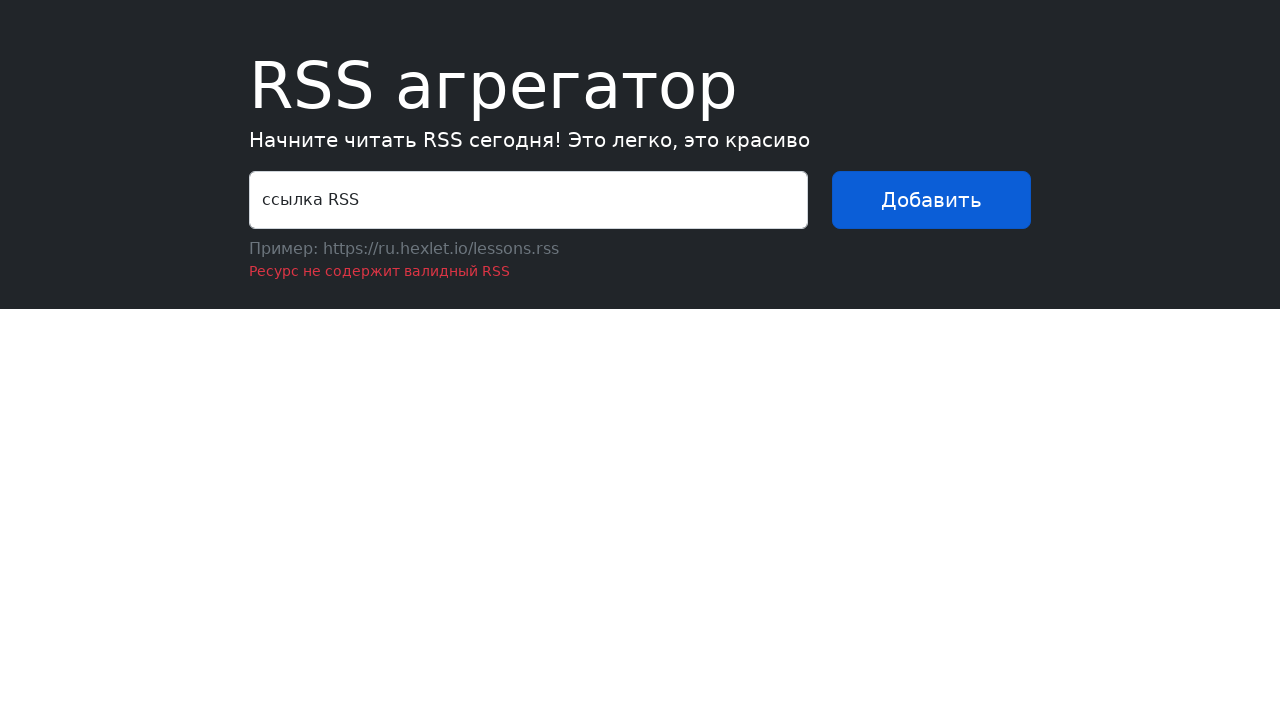

Filled input with another valid RSS URL (https://www.nasa.gov/rss/dyn/educationnews.rss) on input#url-input
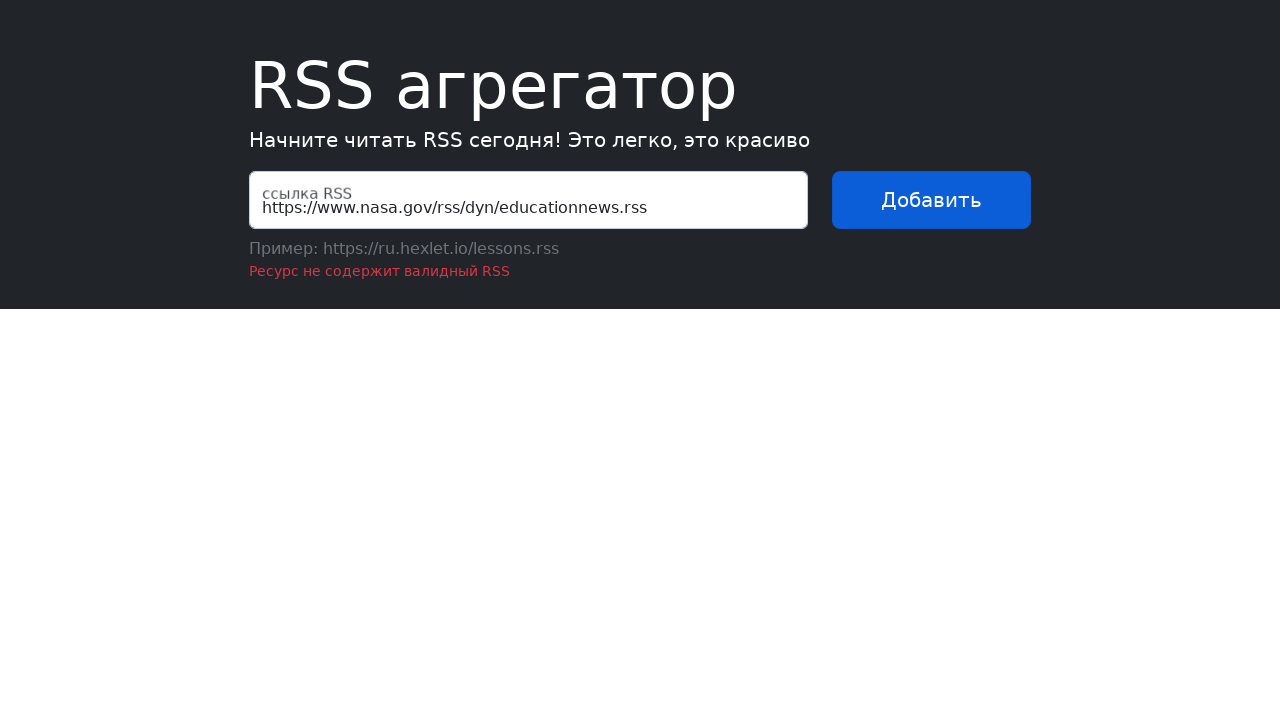

Clicked submit button for second valid RSS URL at (931, 200) on button[type="submit"]
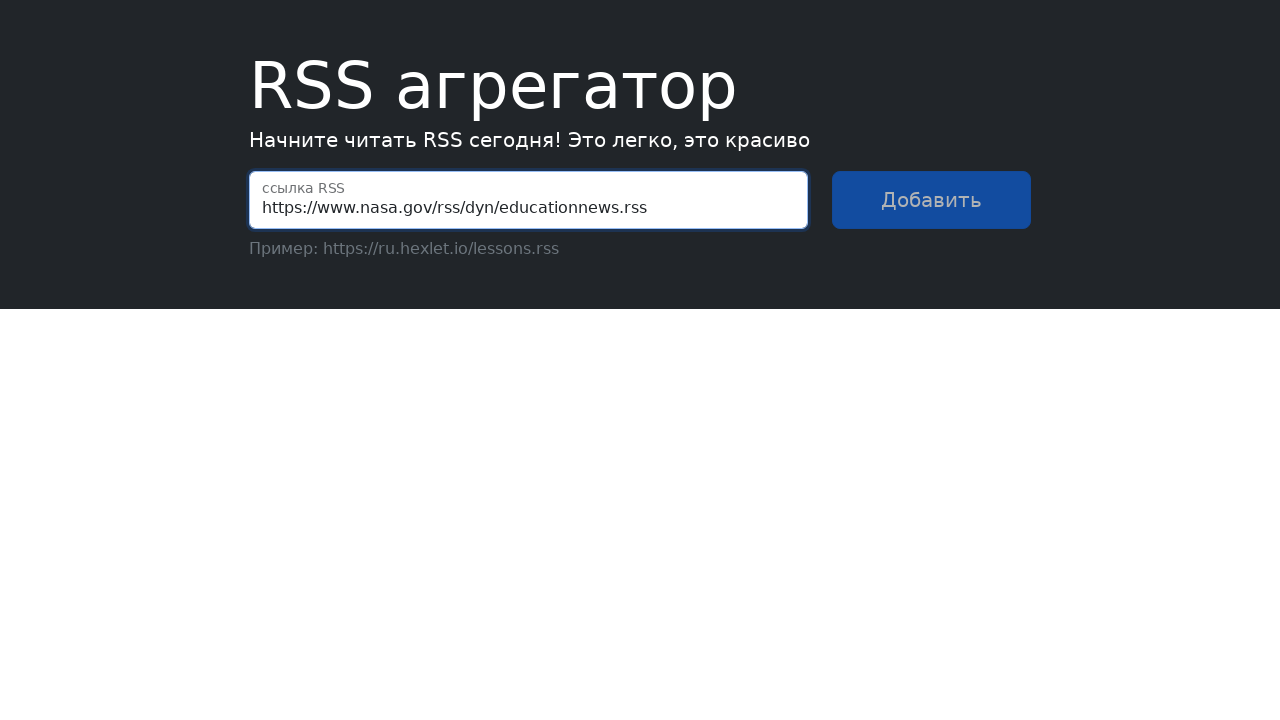

Success message appeared for second valid RSS URL
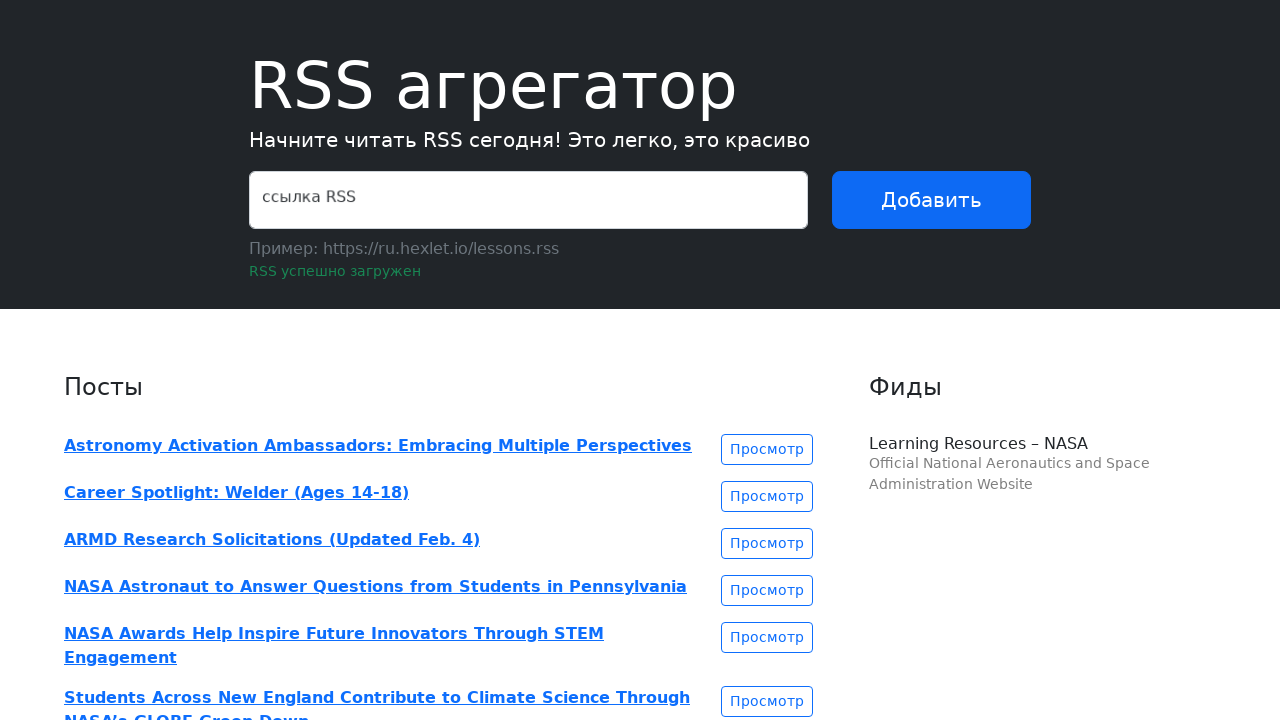

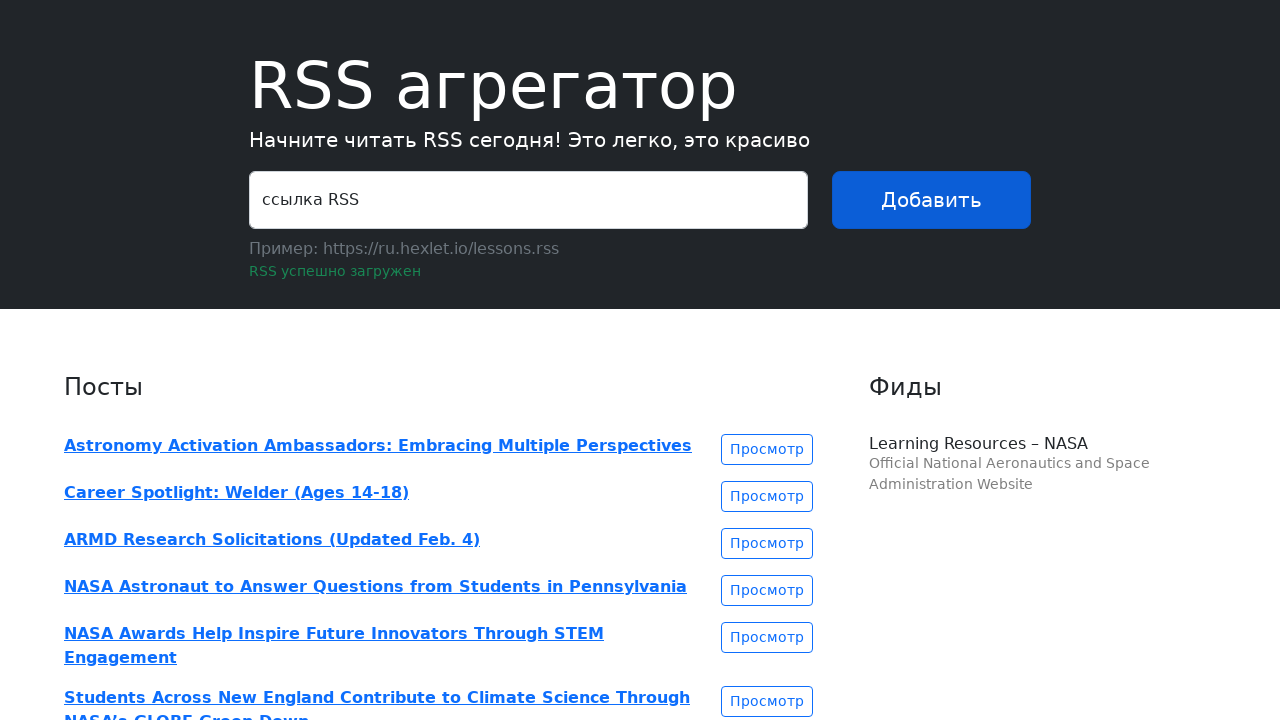